Tests checkbox functionality by toggling checkbox states and verifying their selection status

Starting URL: http://the-internet.herokuapp.com

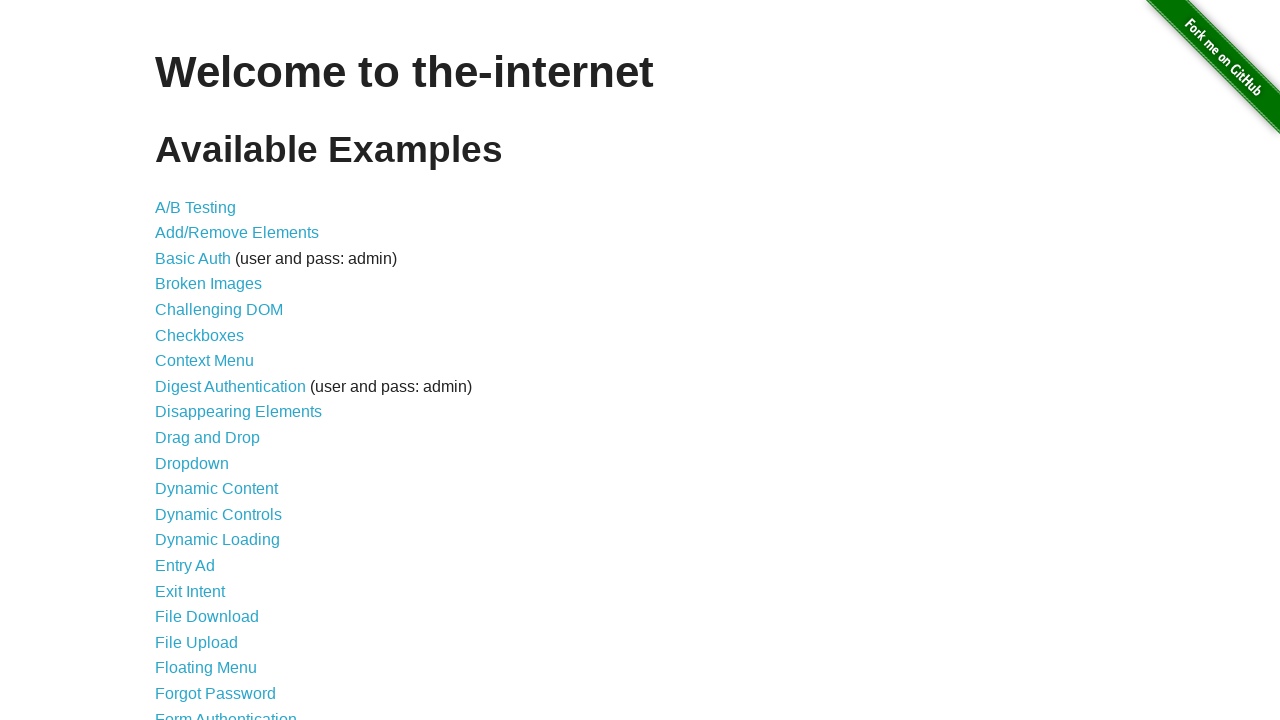

Navigated to Checkboxes section at (200, 335) on div.row:nth-child(2) div.large-12.columns:nth-child(2) ul:nth-child(4) li:nth-ch
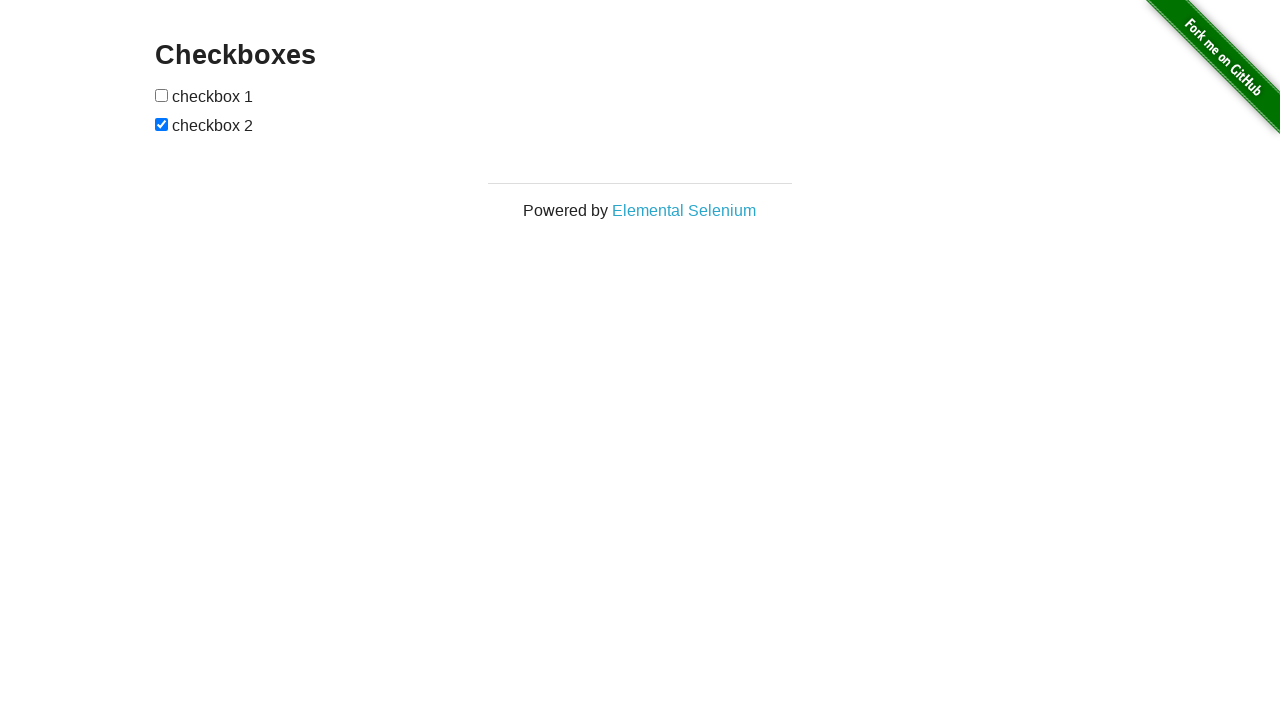

Located first checkbox element
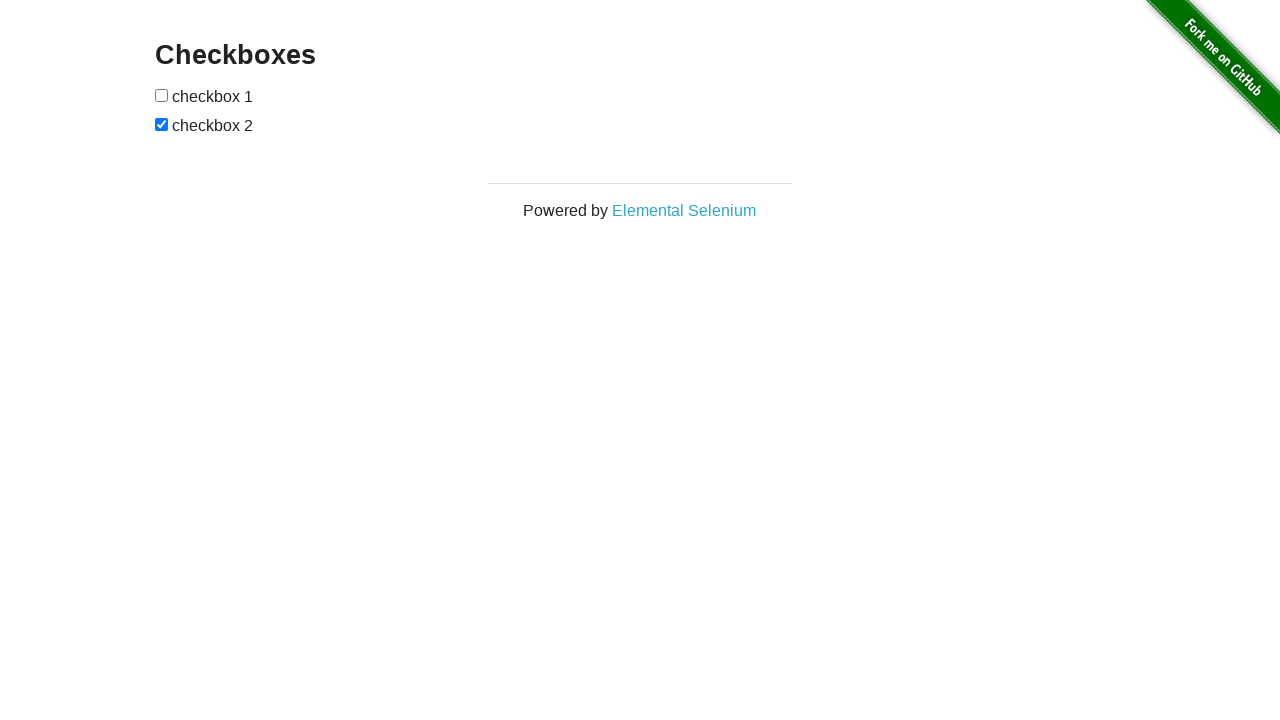

Verified first checkbox is unchecked initially
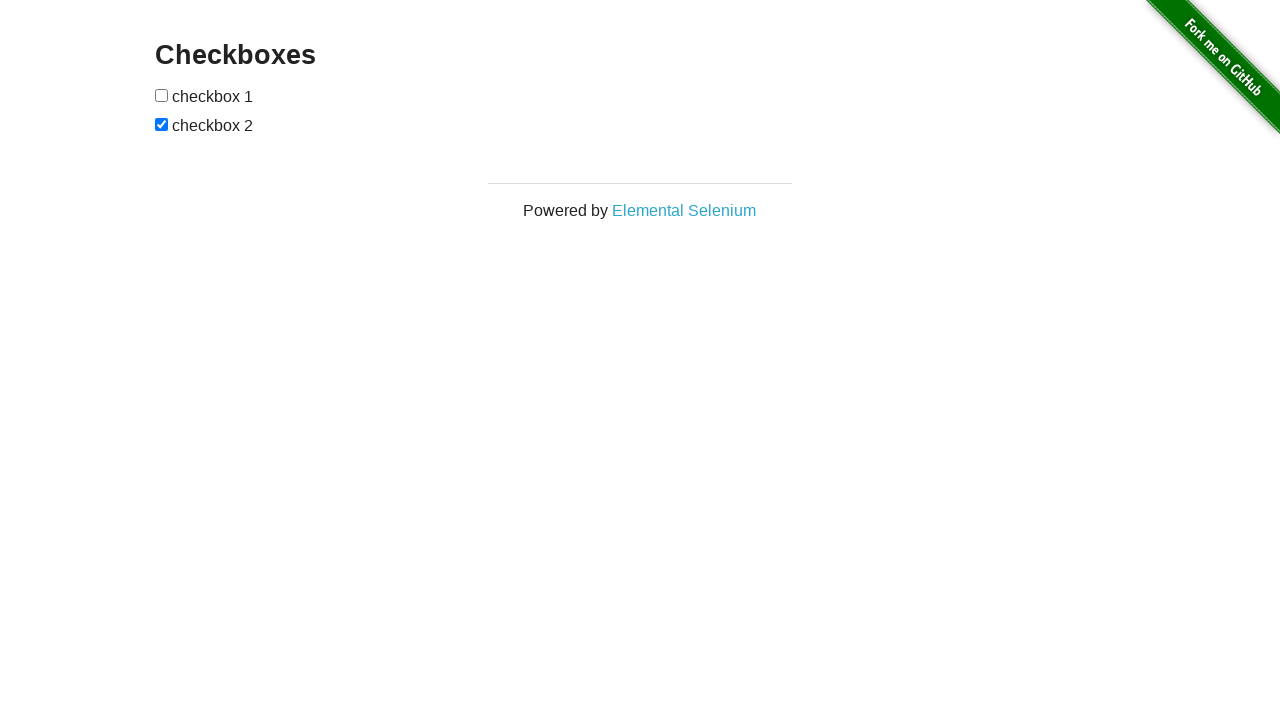

Clicked first checkbox to check it at (162, 95) on div.row:nth-child(2) div.large-12.columns:nth-child(2) div.example:nth-child(1) 
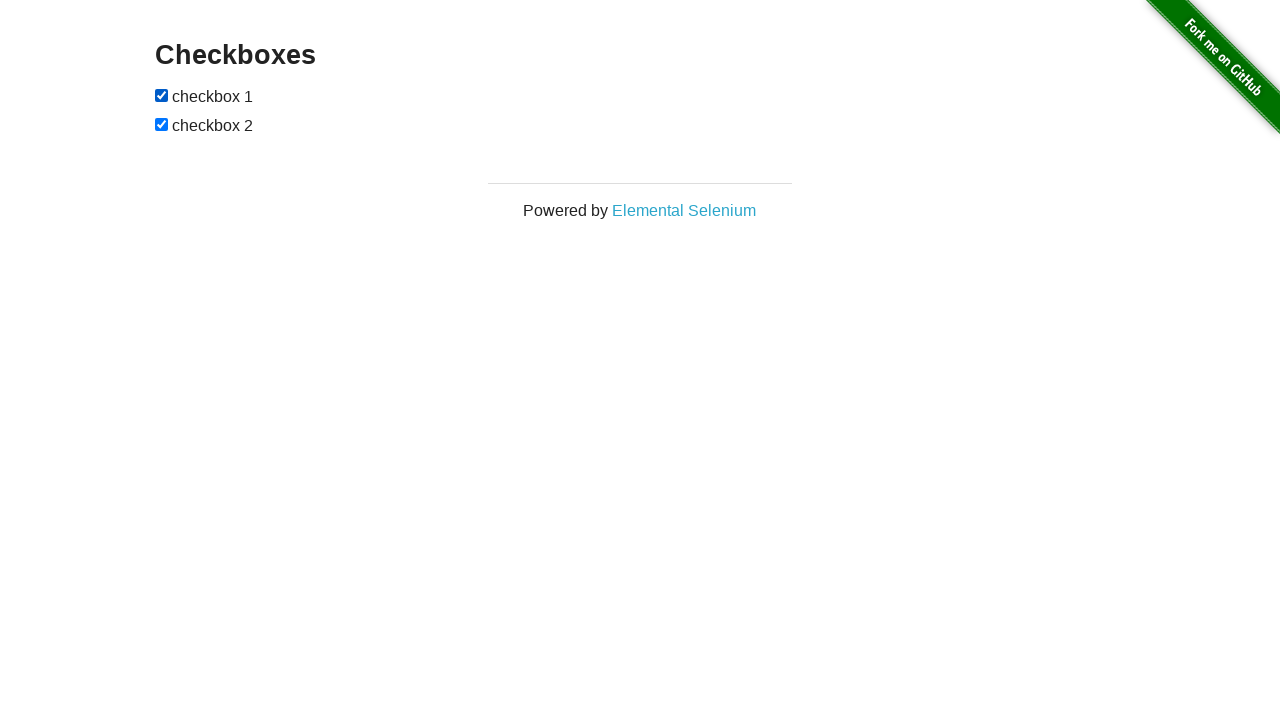

Verified first checkbox is now checked
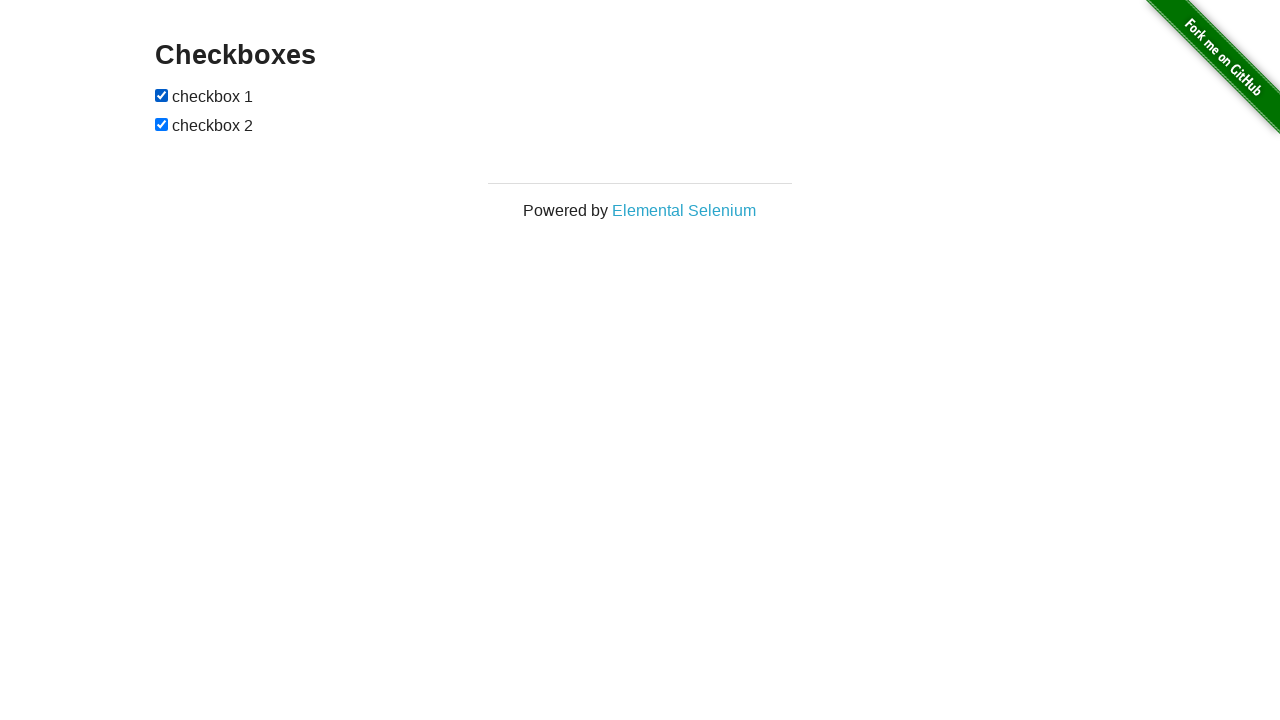

Located second checkbox element
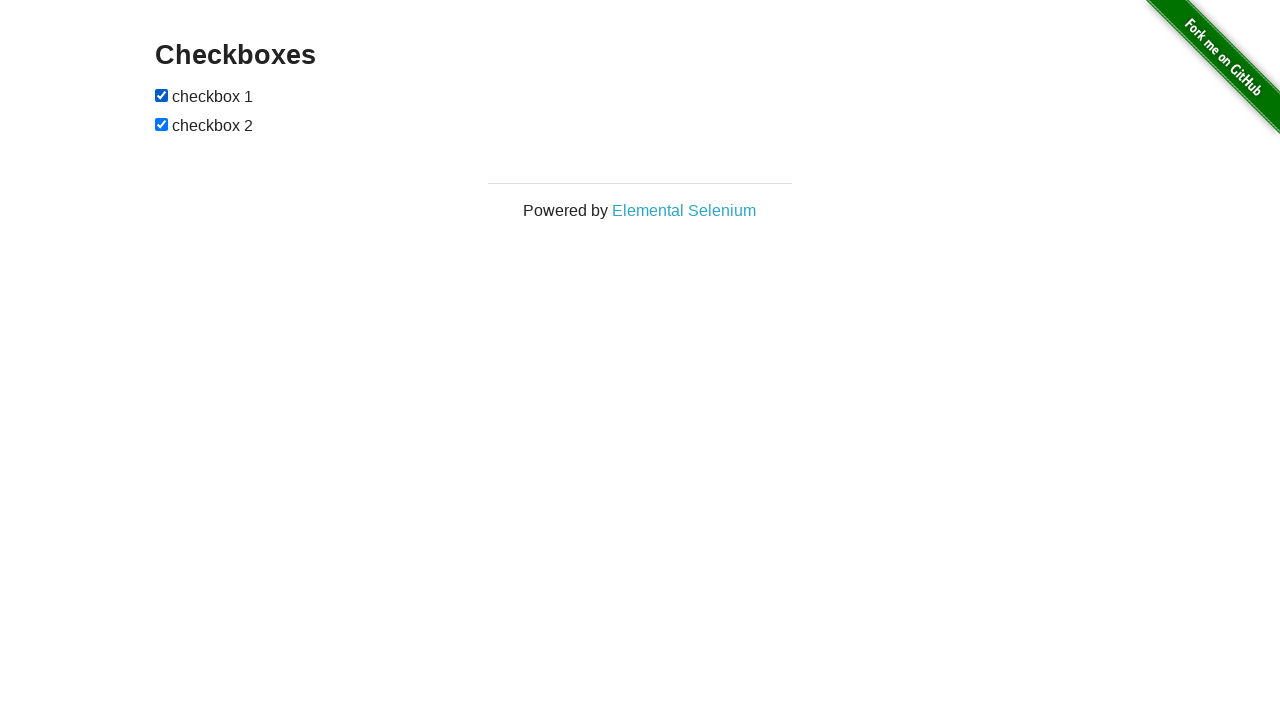

Verified second checkbox is checked initially
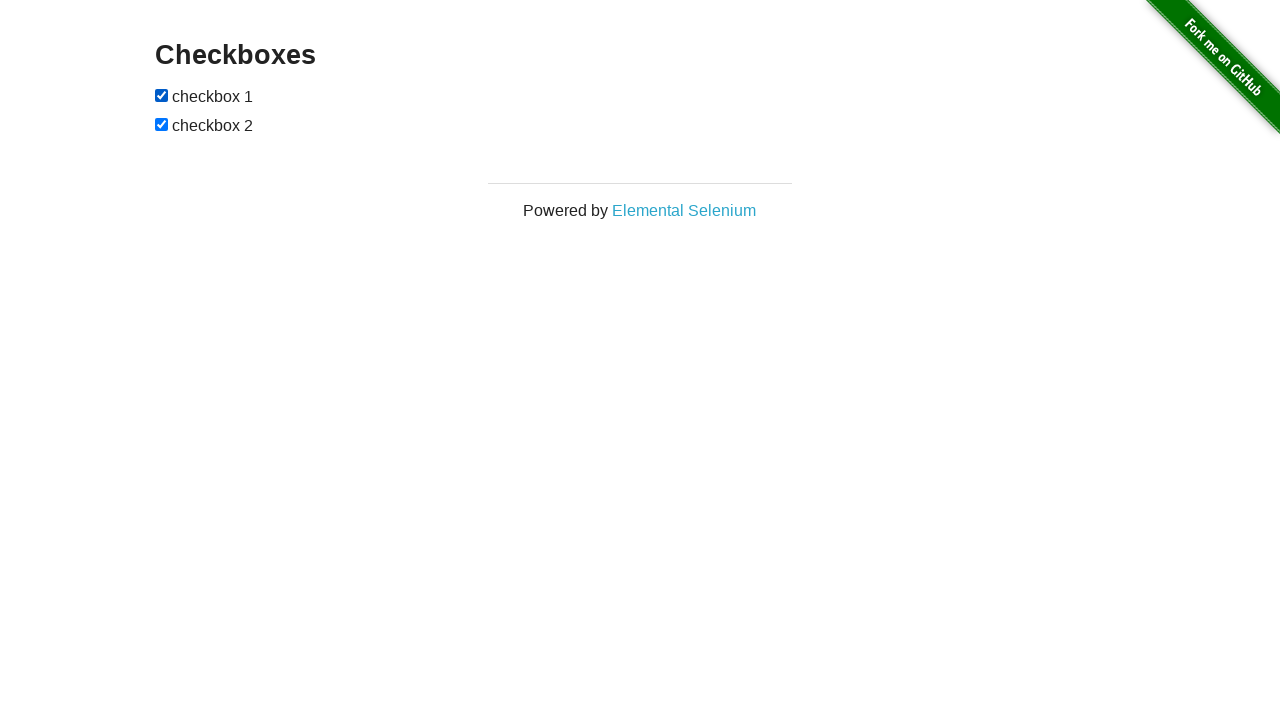

Clicked second checkbox to uncheck it at (162, 124) on div.row:nth-child(2) div.large-12.columns:nth-child(2) div.example:nth-child(1) 
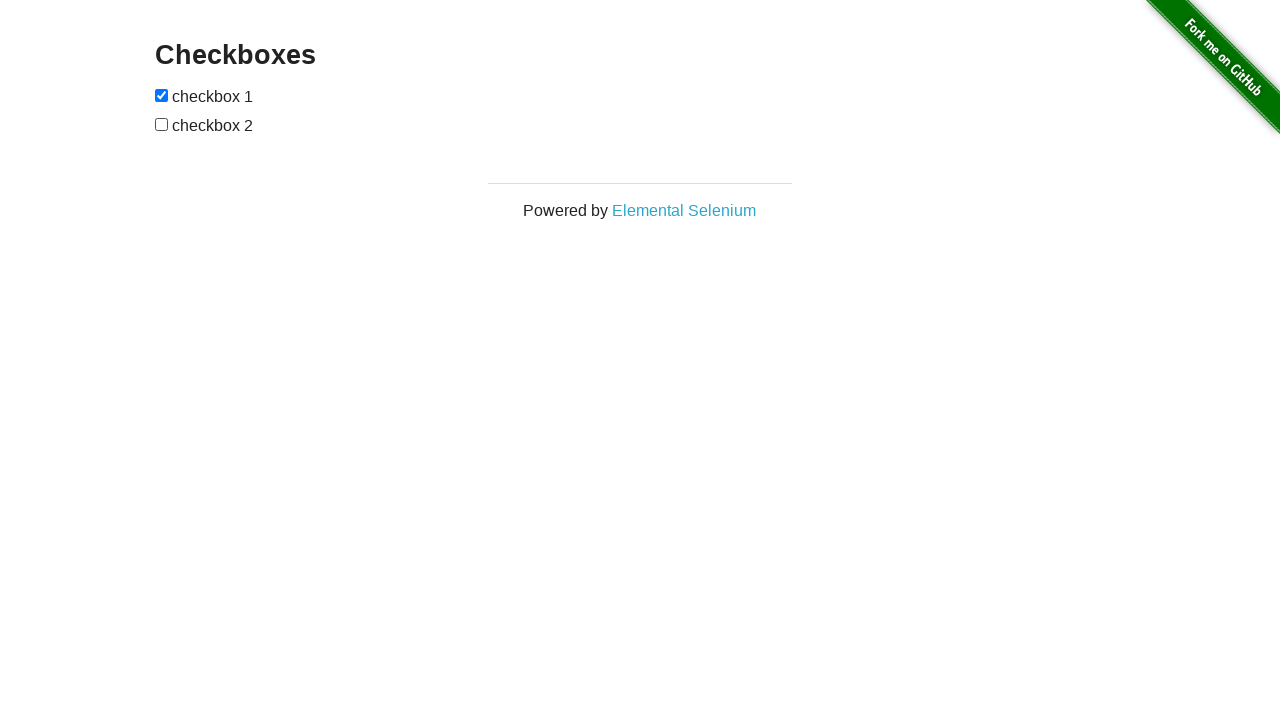

Verified second checkbox is now unchecked
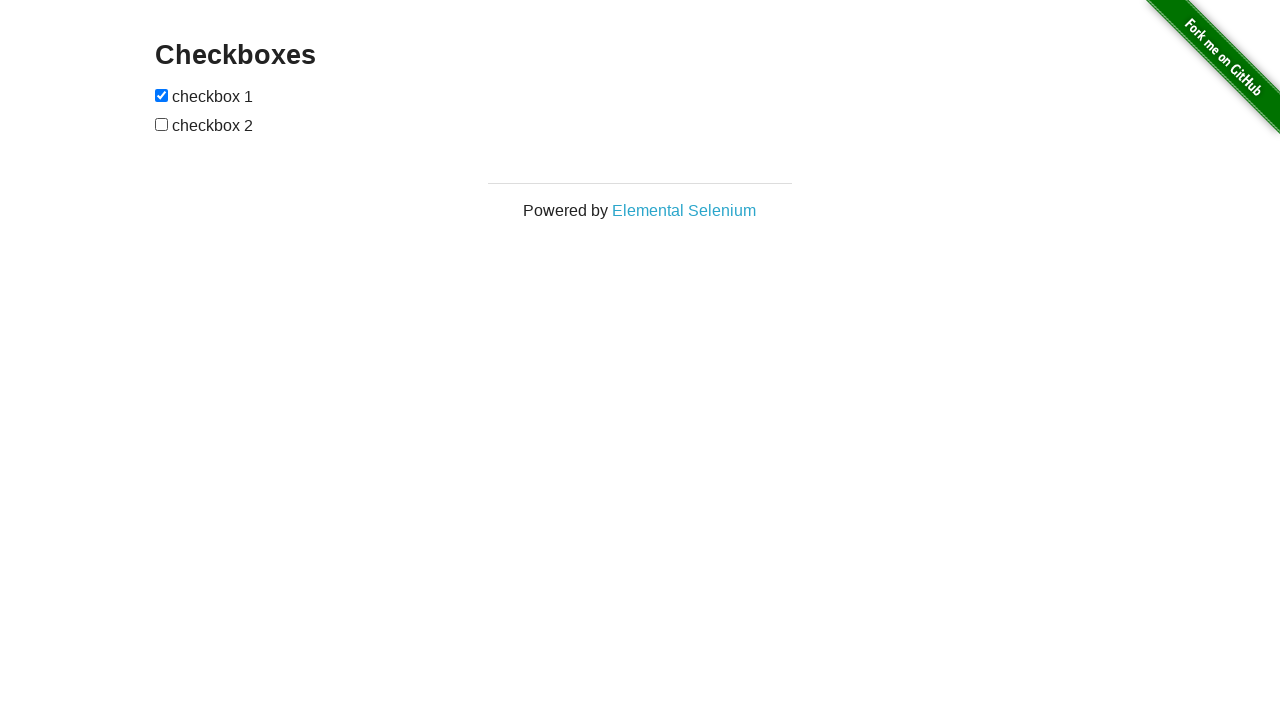

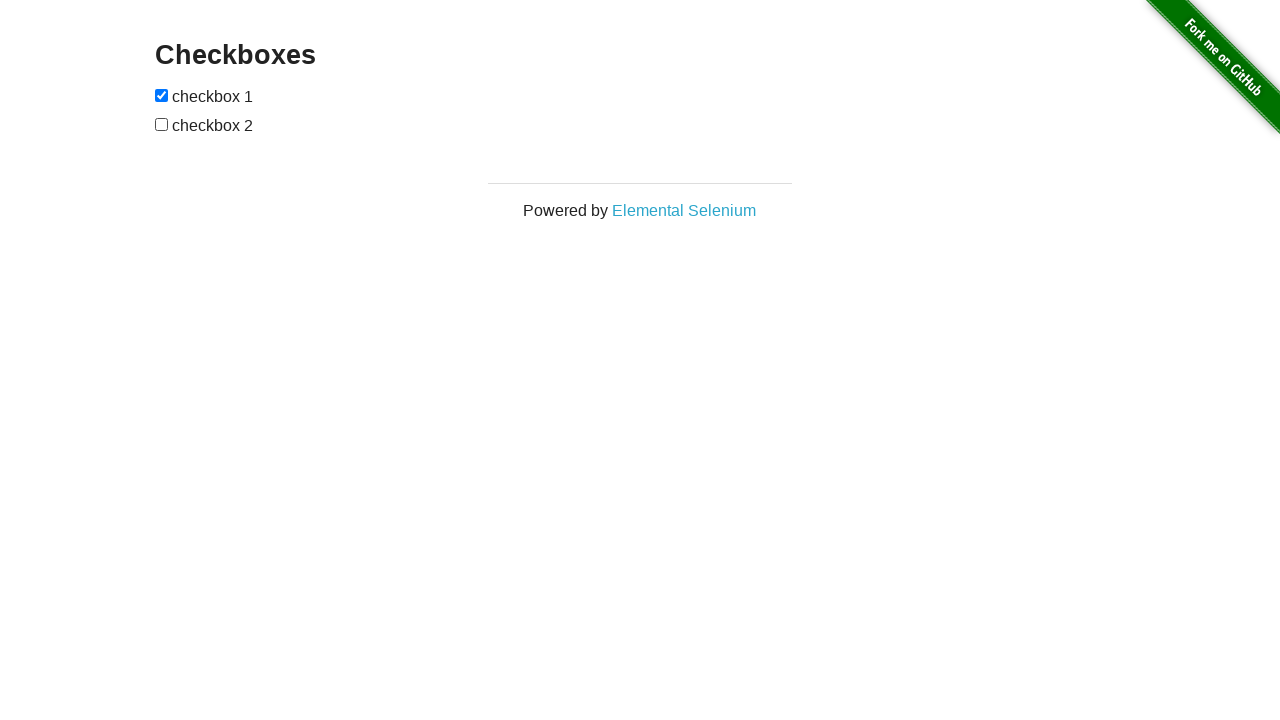